Adds a specific number of items to cart and navigates to cart page

Starting URL: https://www.saucedemo.com/

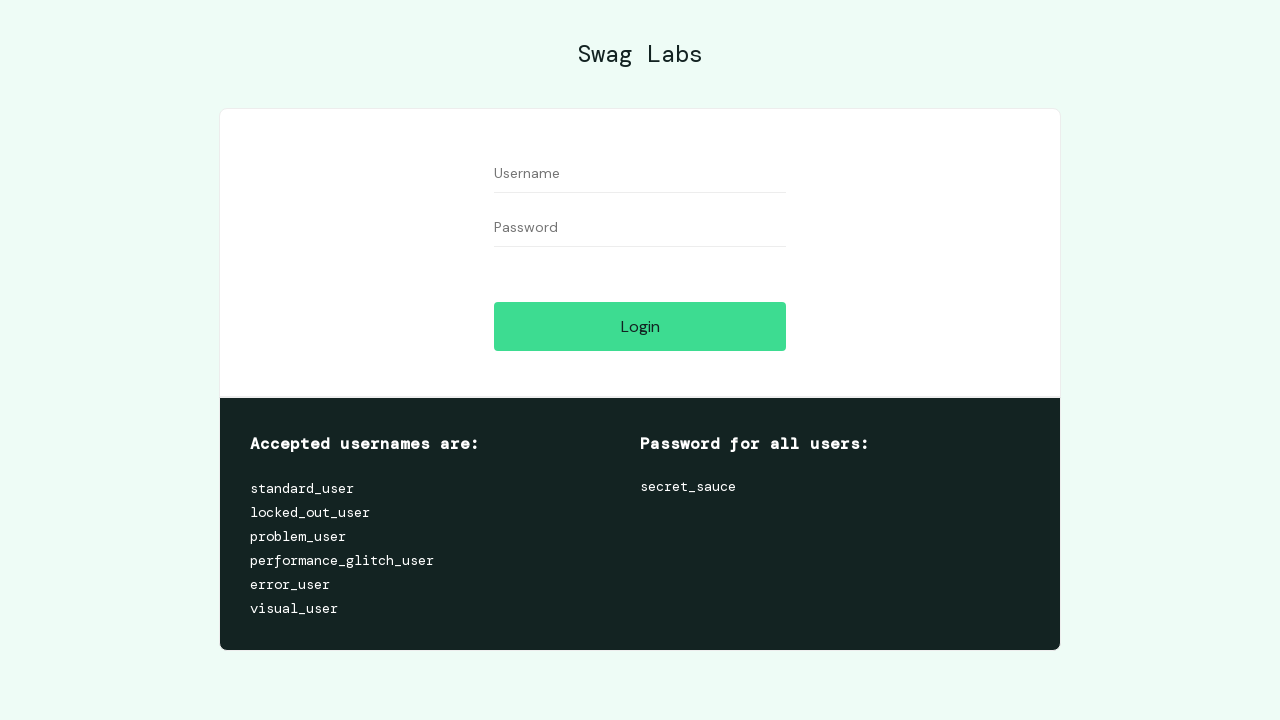

Filled username field with 'standard_user' on #user-name
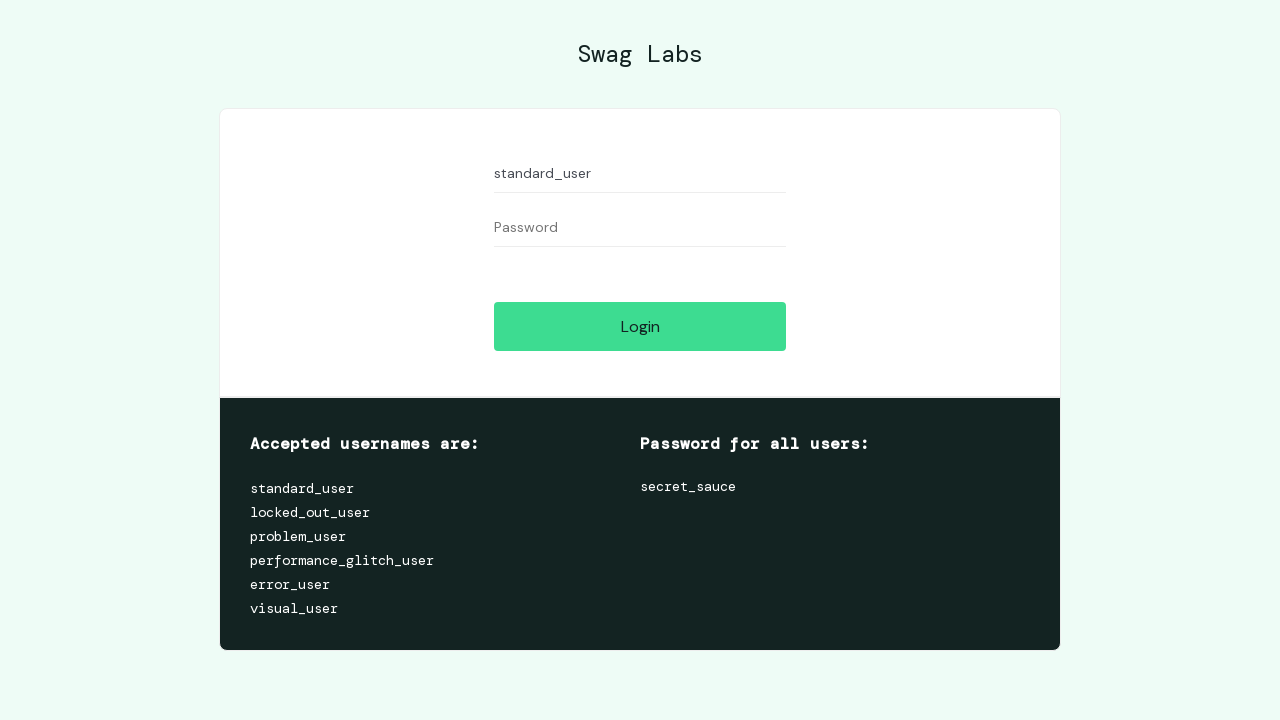

Filled password field with 'secret_sauce' on #password
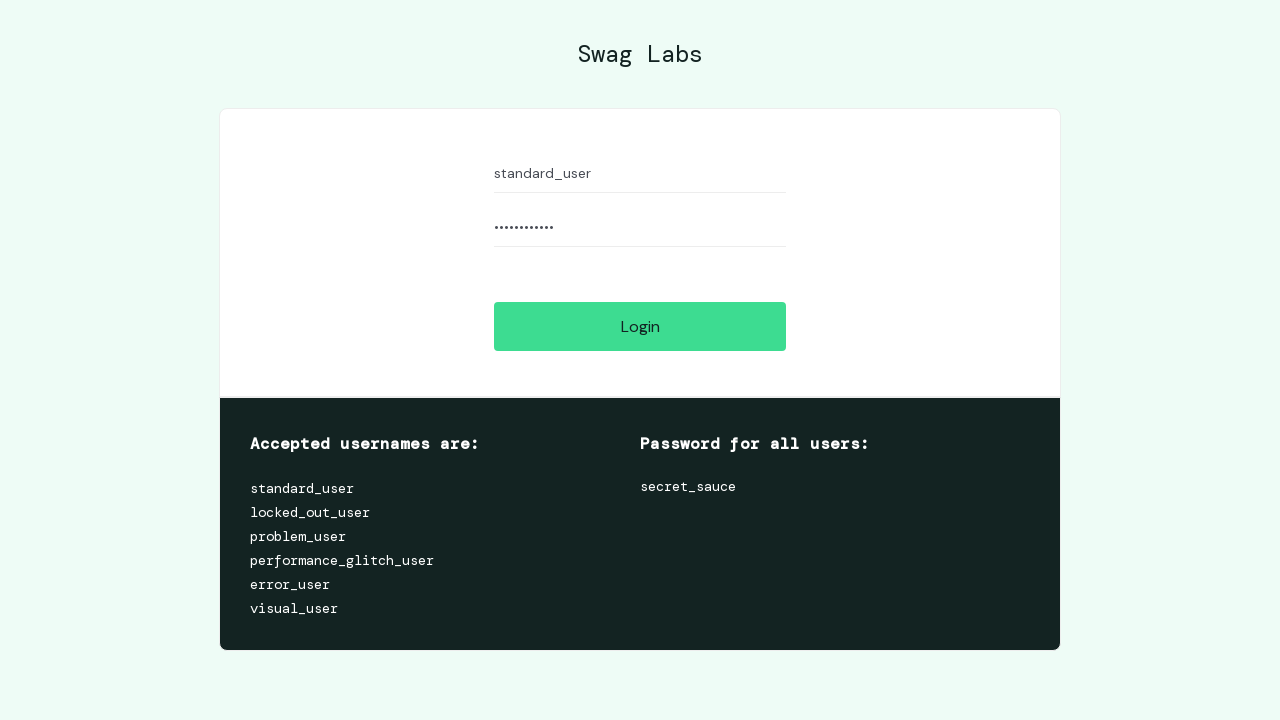

Pressed Enter to submit login form on #password
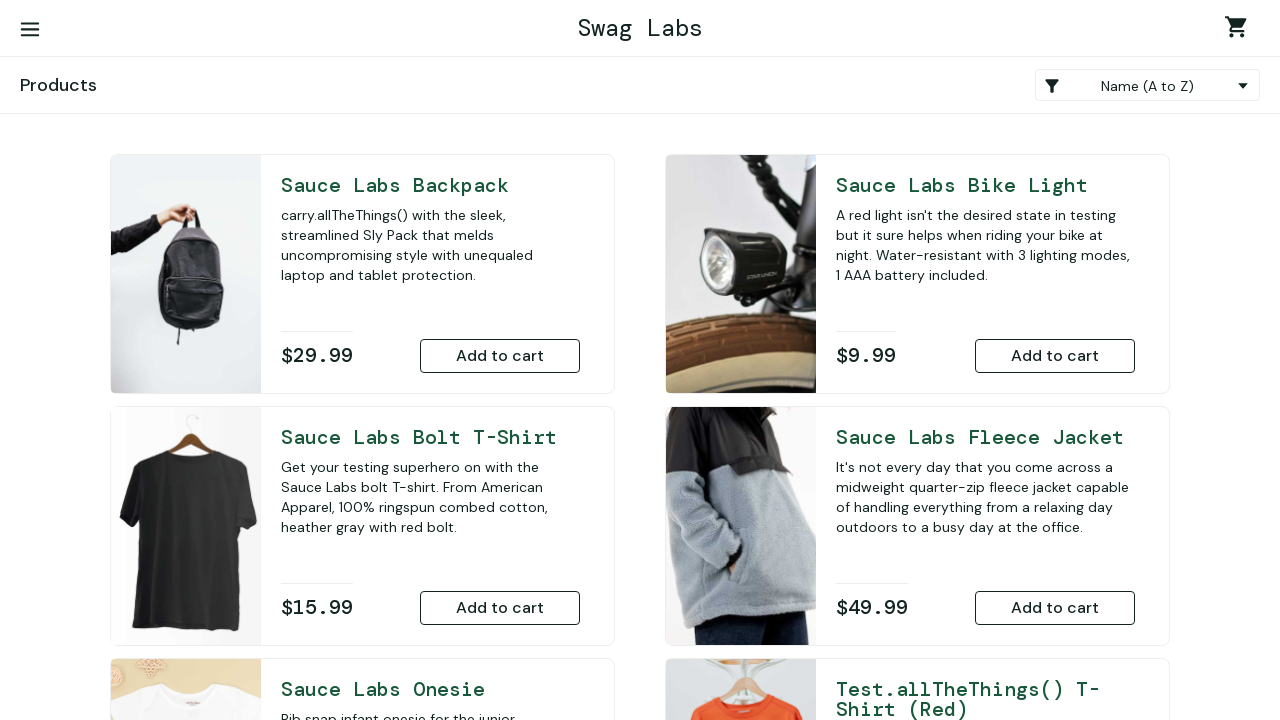

Inventory page loaded and add-to-cart buttons visible
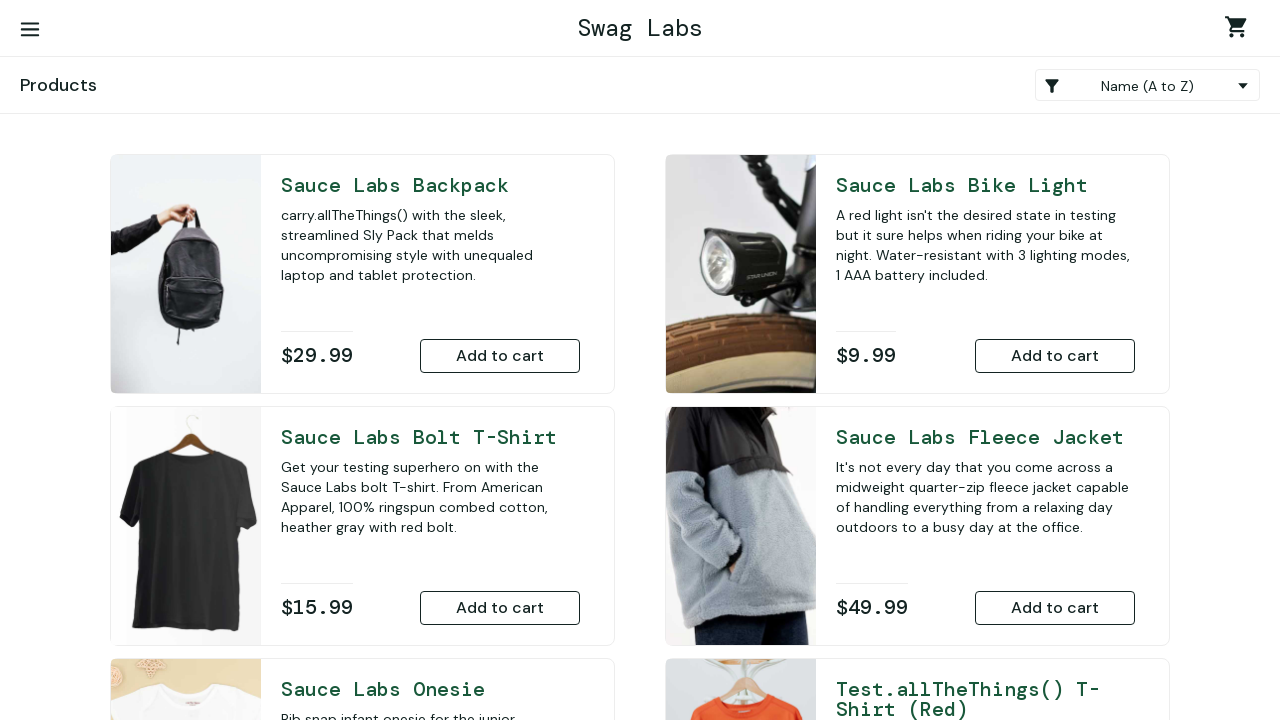

Added item 1 to cart
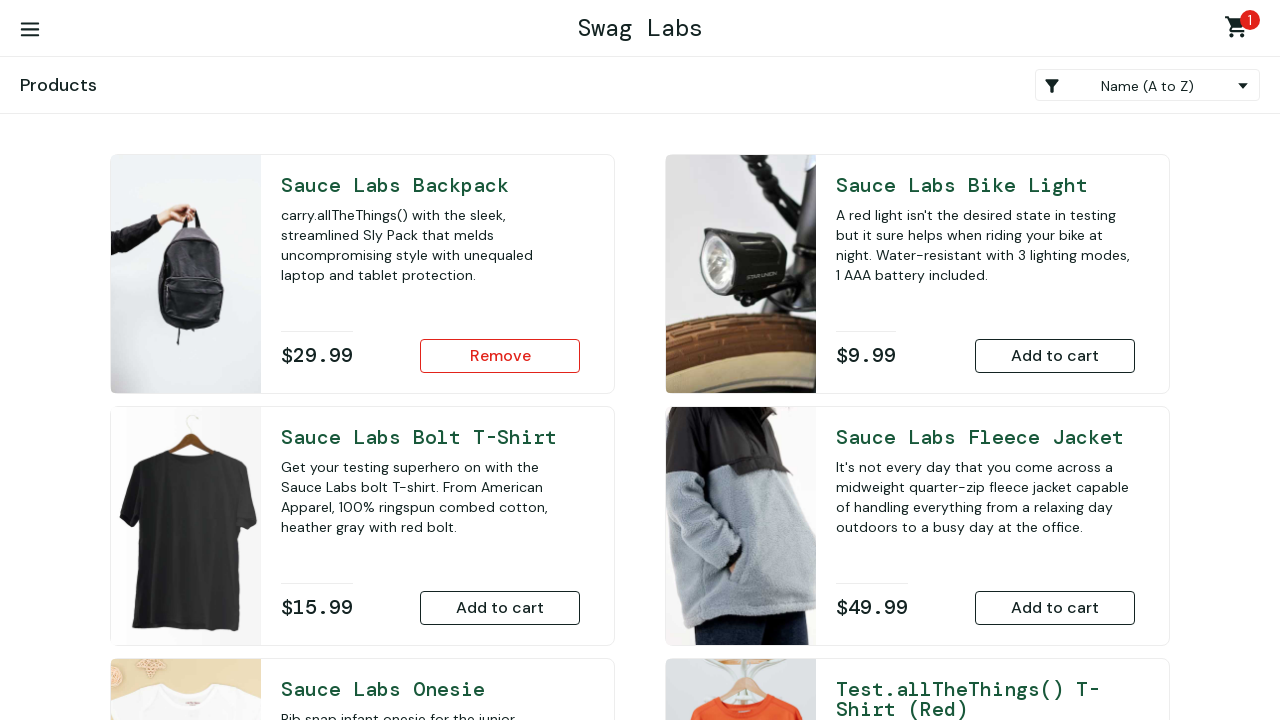

Added item 2 to cart
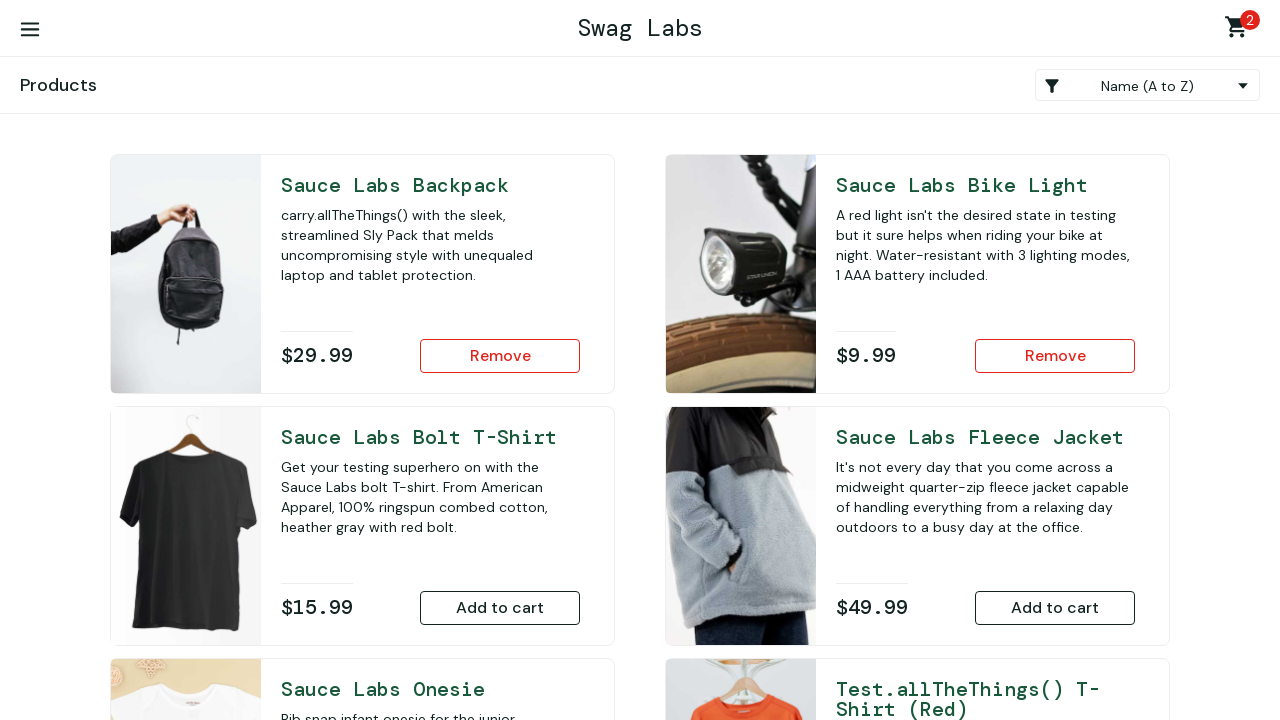

Added item 3 to cart
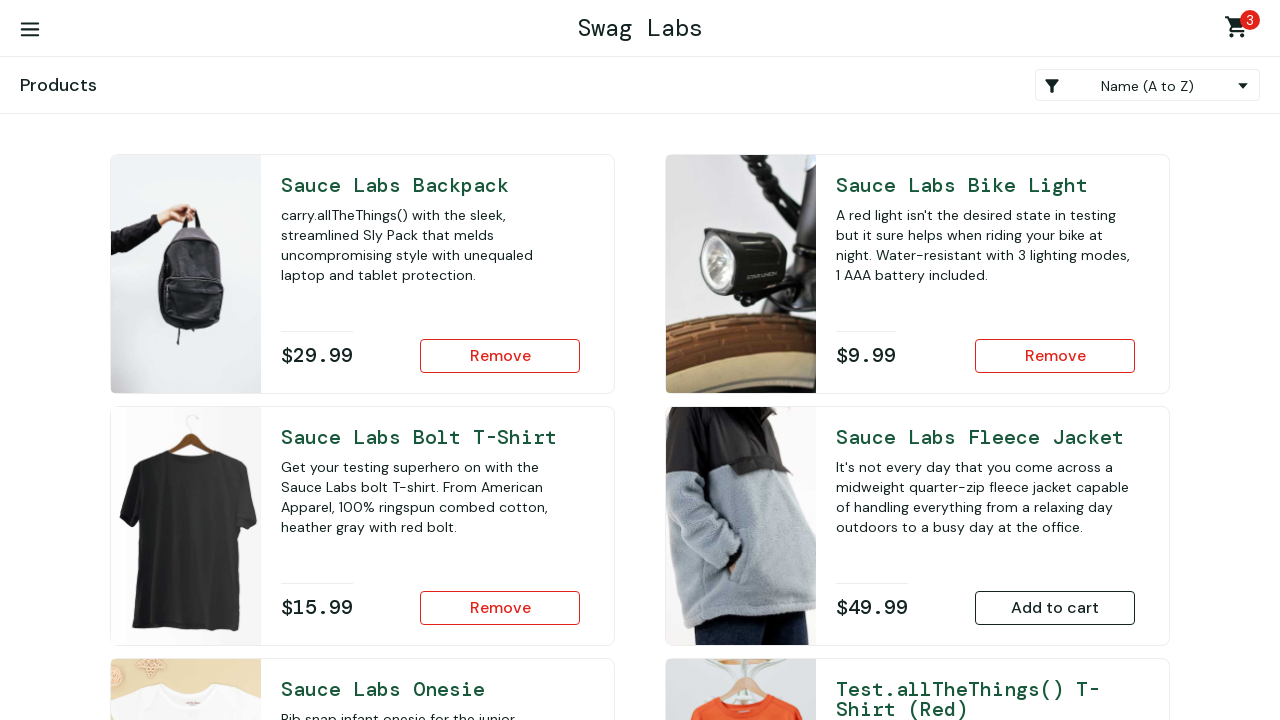

Clicked cart icon to navigate to cart page at (1240, 30) on #shopping_cart_container a
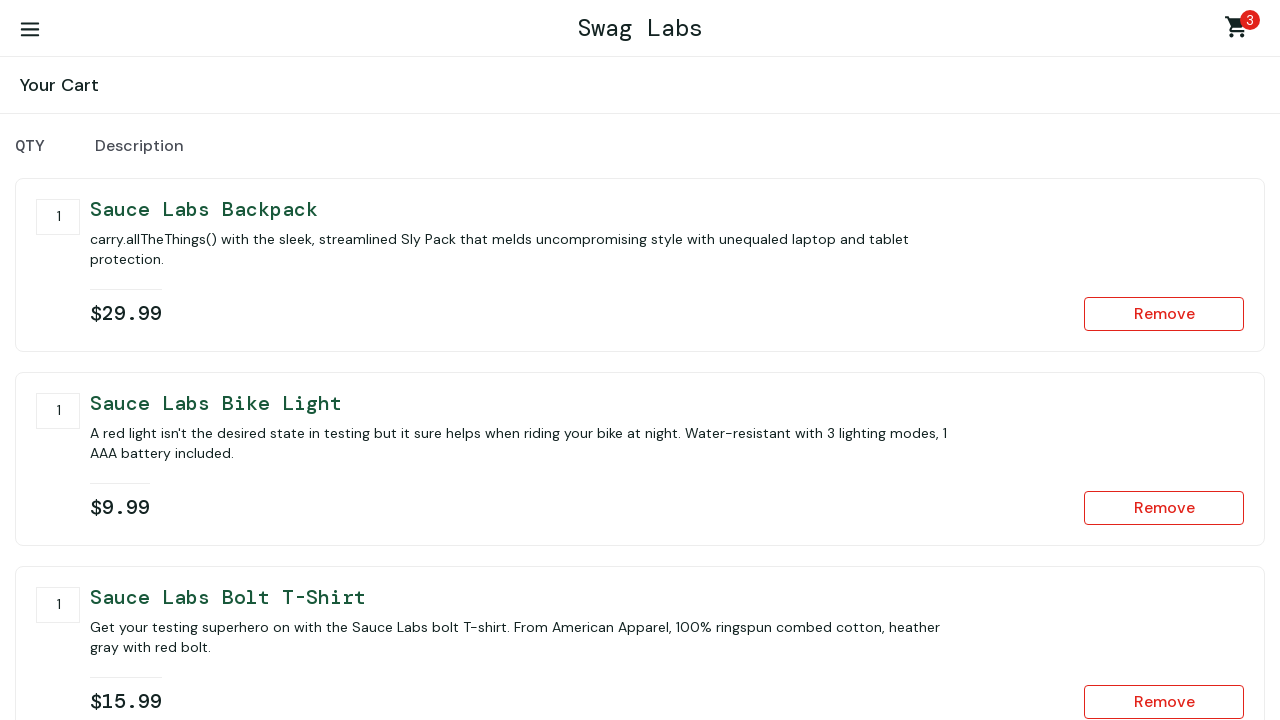

Cart page loaded with 3 items visible
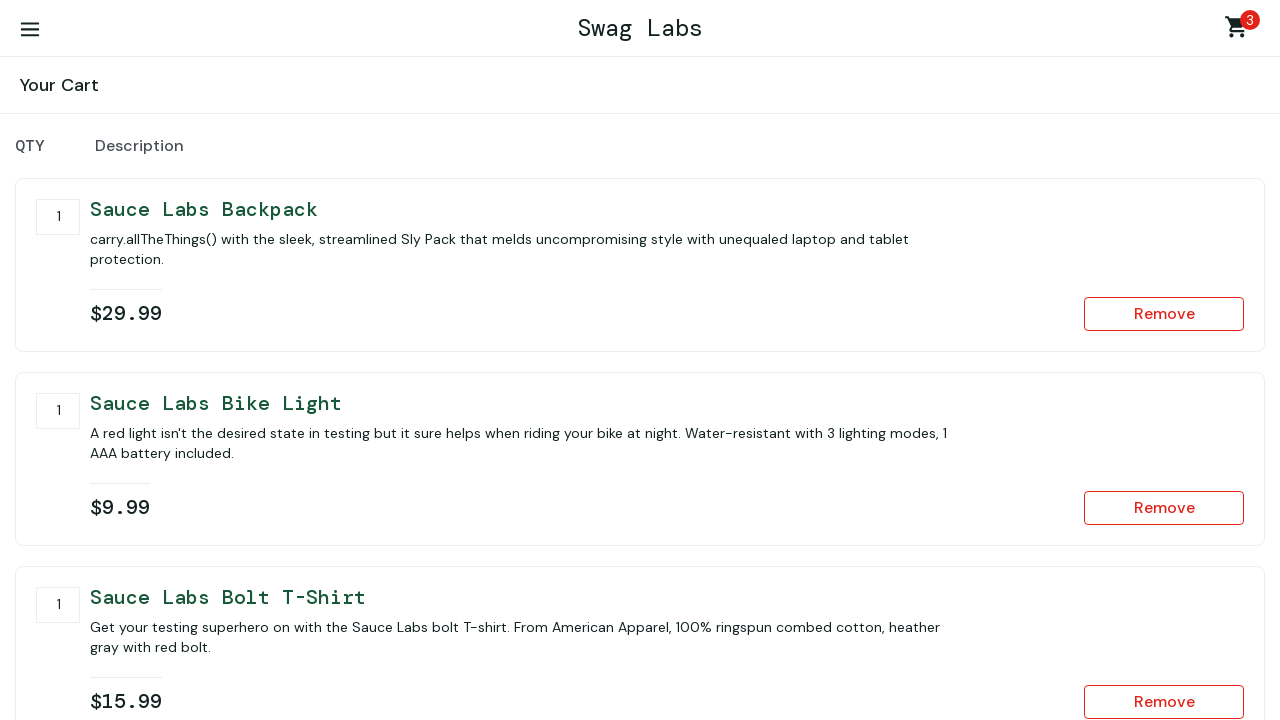

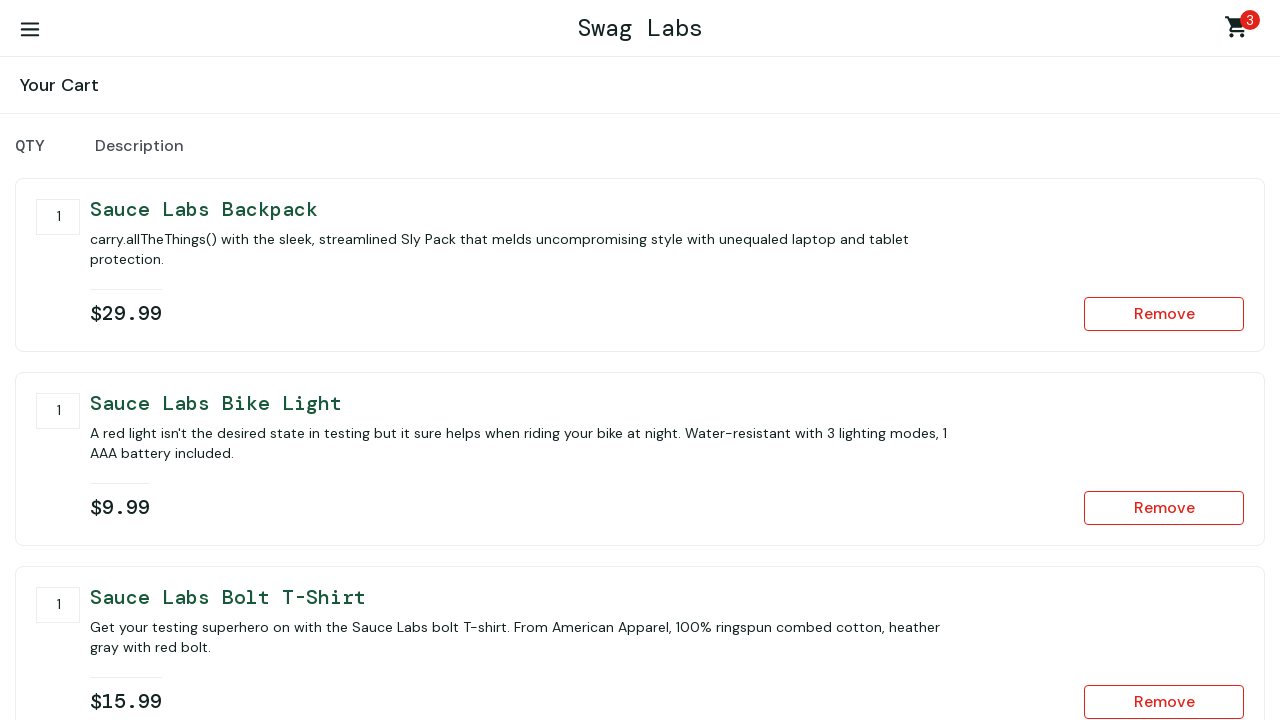